Tests various mouse click interactions (left click, double click, right click) on an interactive element and verifies the text changes

Starting URL: https://v1.training-support.net/selenium/input-events

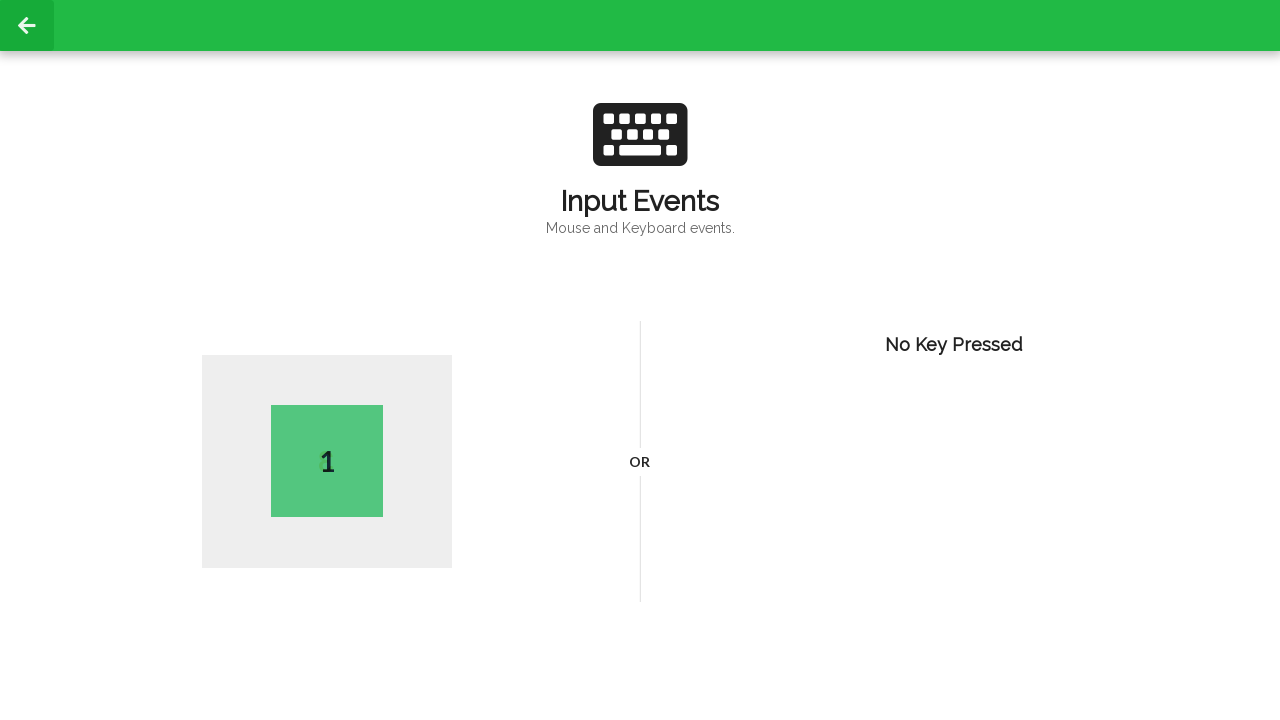

Performed left click on the page at (640, 360) on body
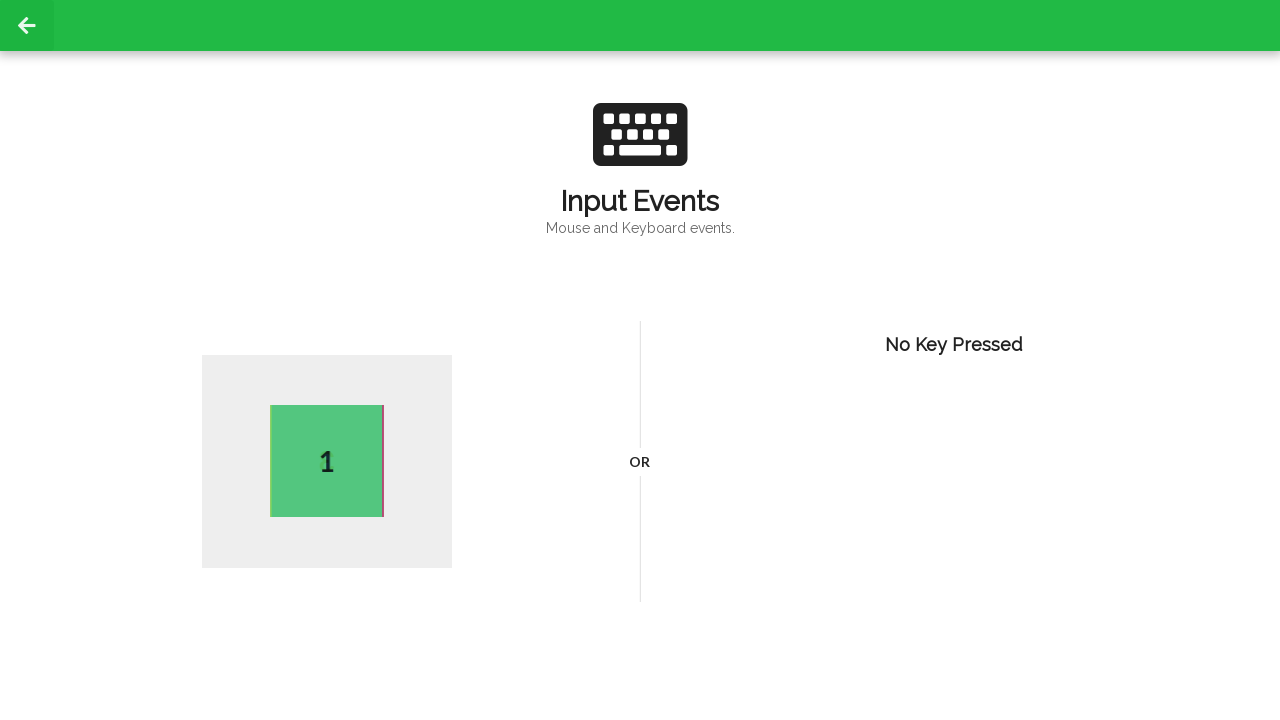

Retrieved active element text after left click: 2
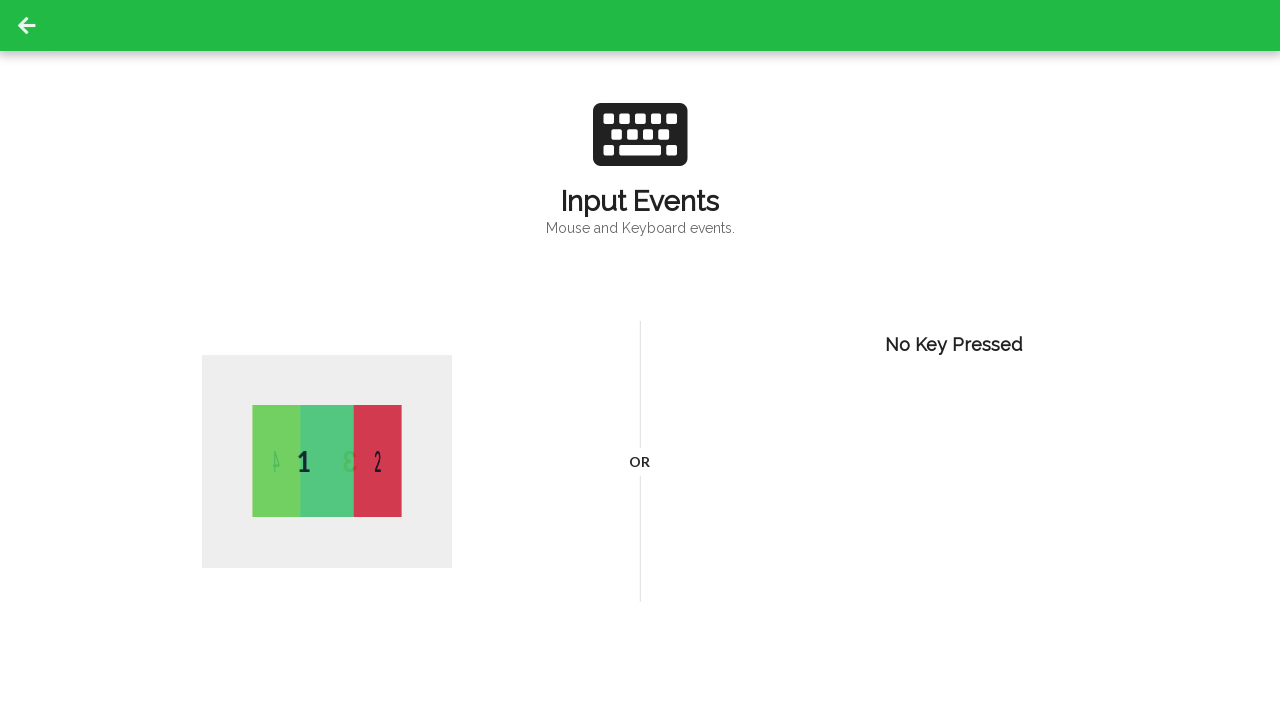

Performed double click on the page at (640, 360) on body
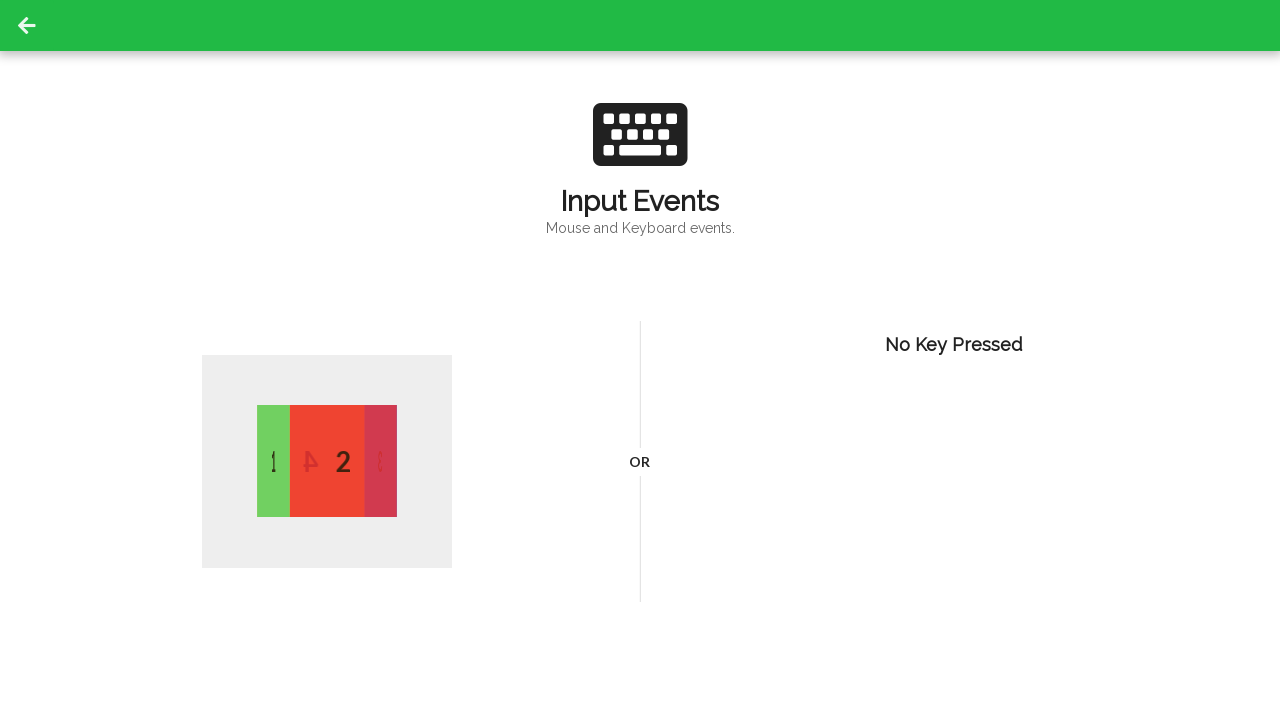

Retrieved active element text after double click: 3
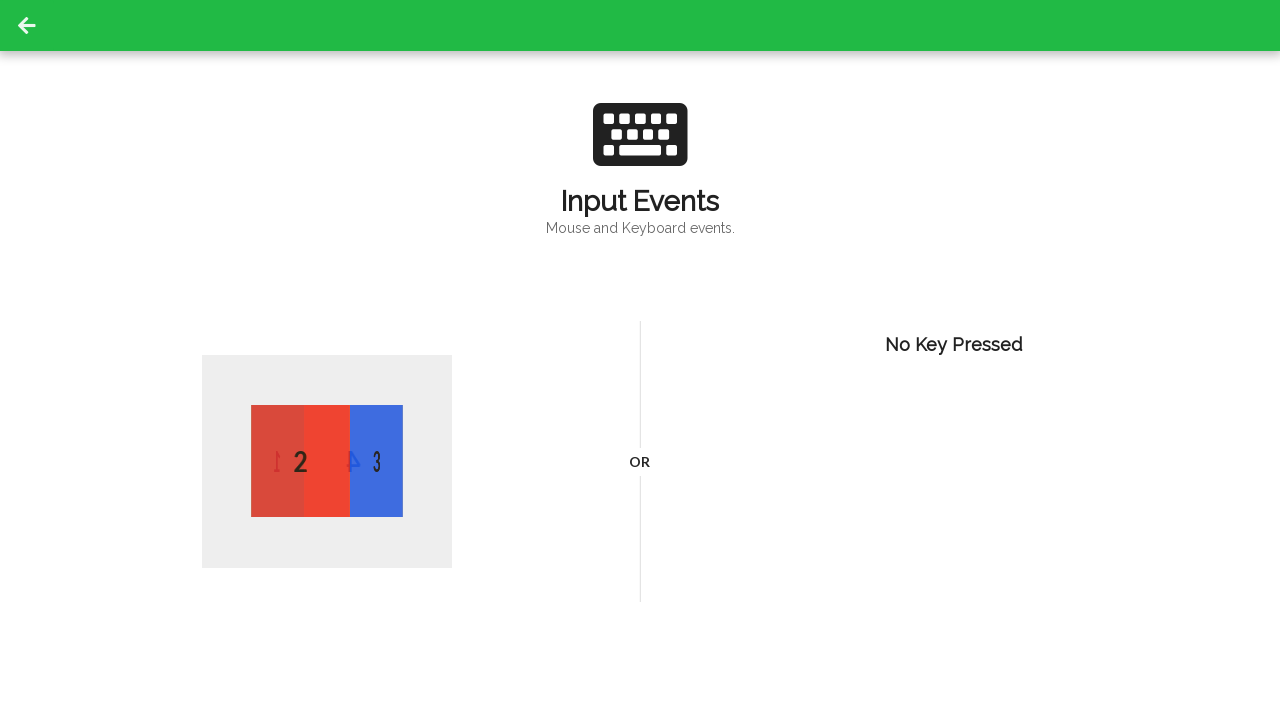

Performed right click (context click) on the page at (640, 360) on body
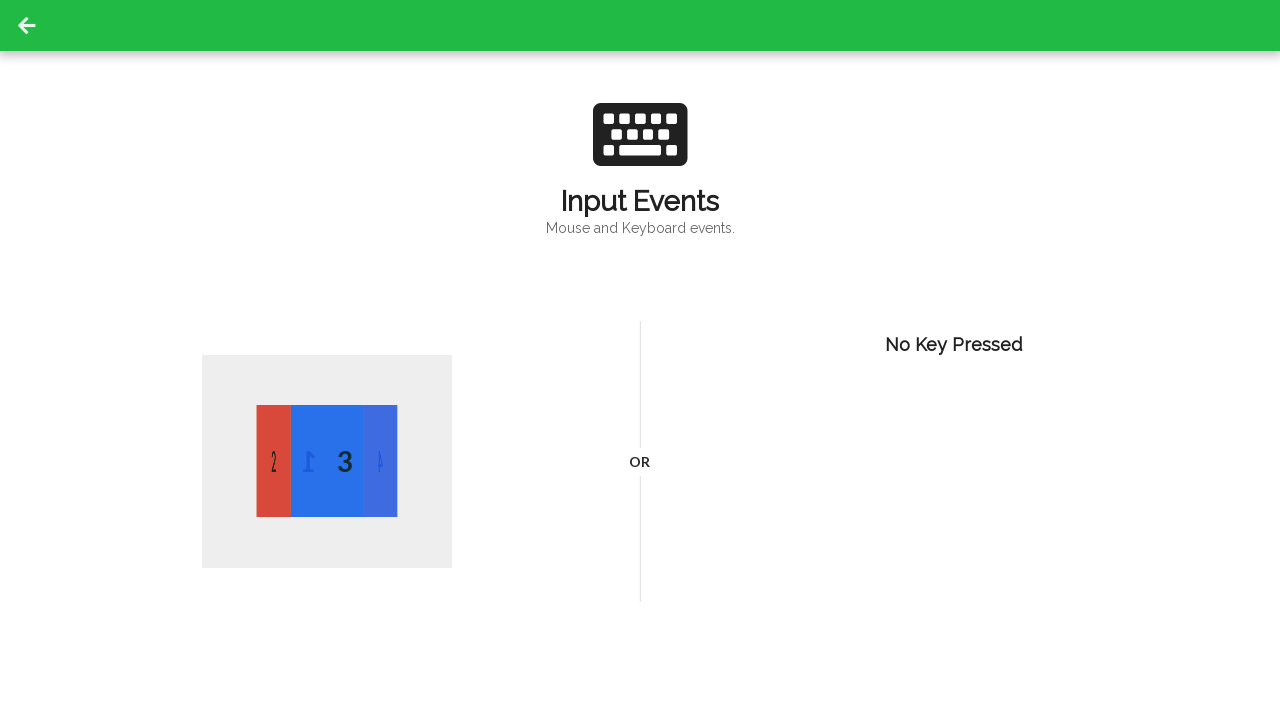

Retrieved active element text after right click: 2
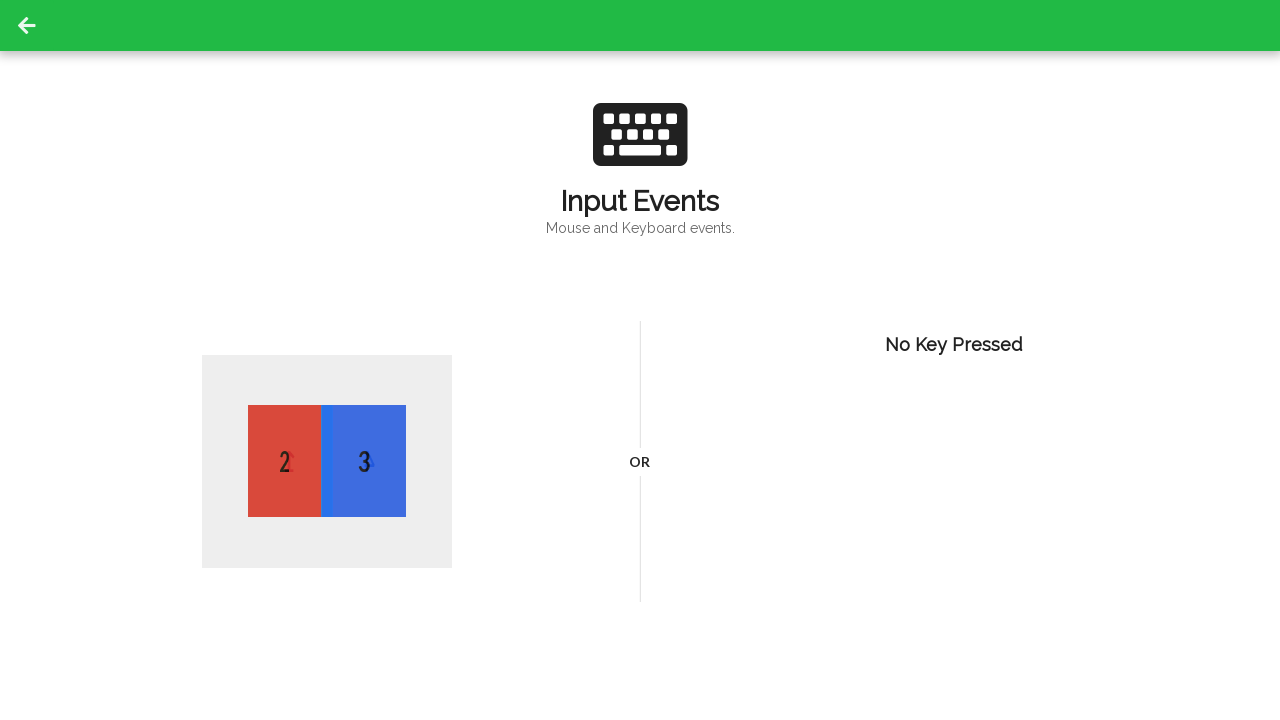

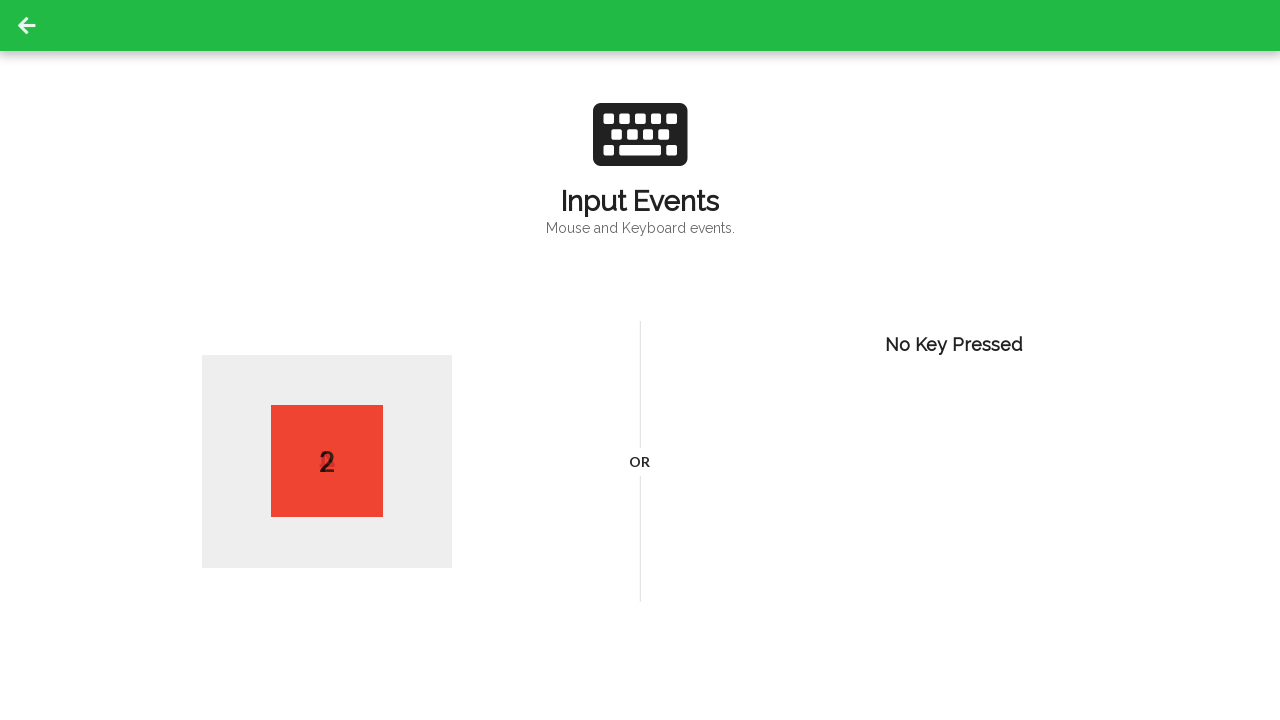